Tests job application form submission without filling any fields

Starting URL: https://paulocoliveira.github.io/mypages/jobapplication.html

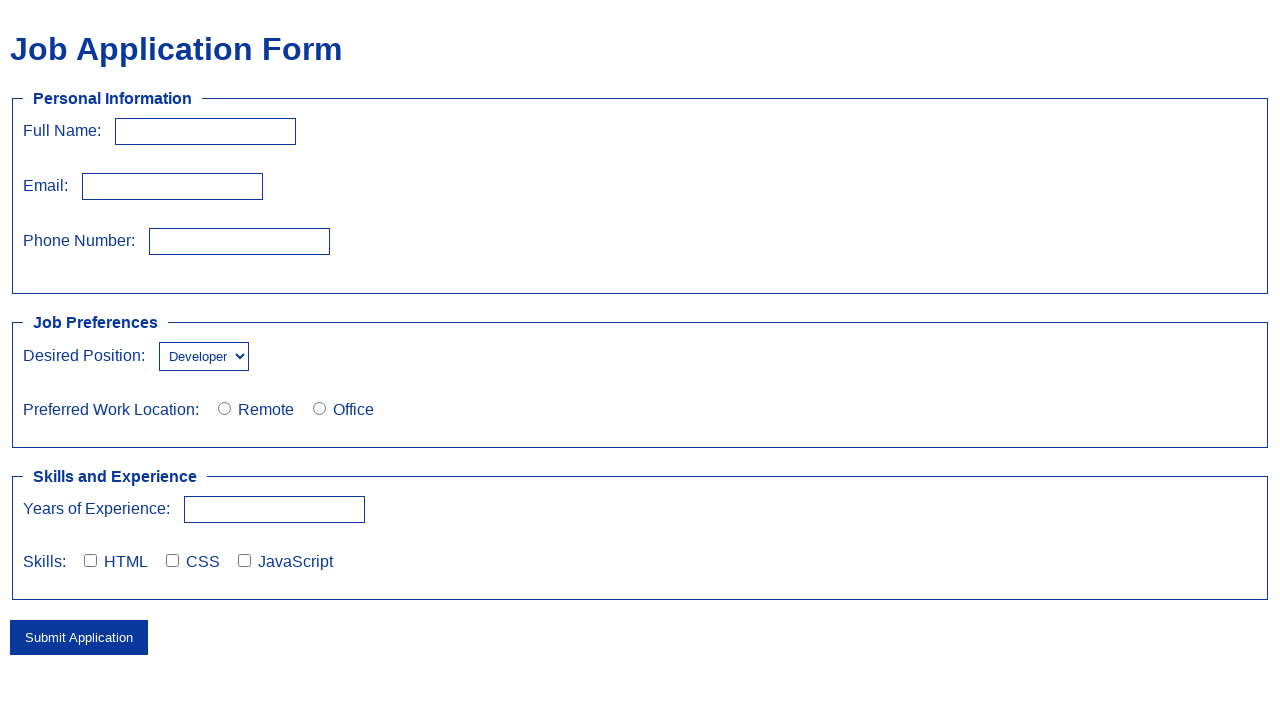

Clicked submit button without filling any form fields at (79, 637) on button
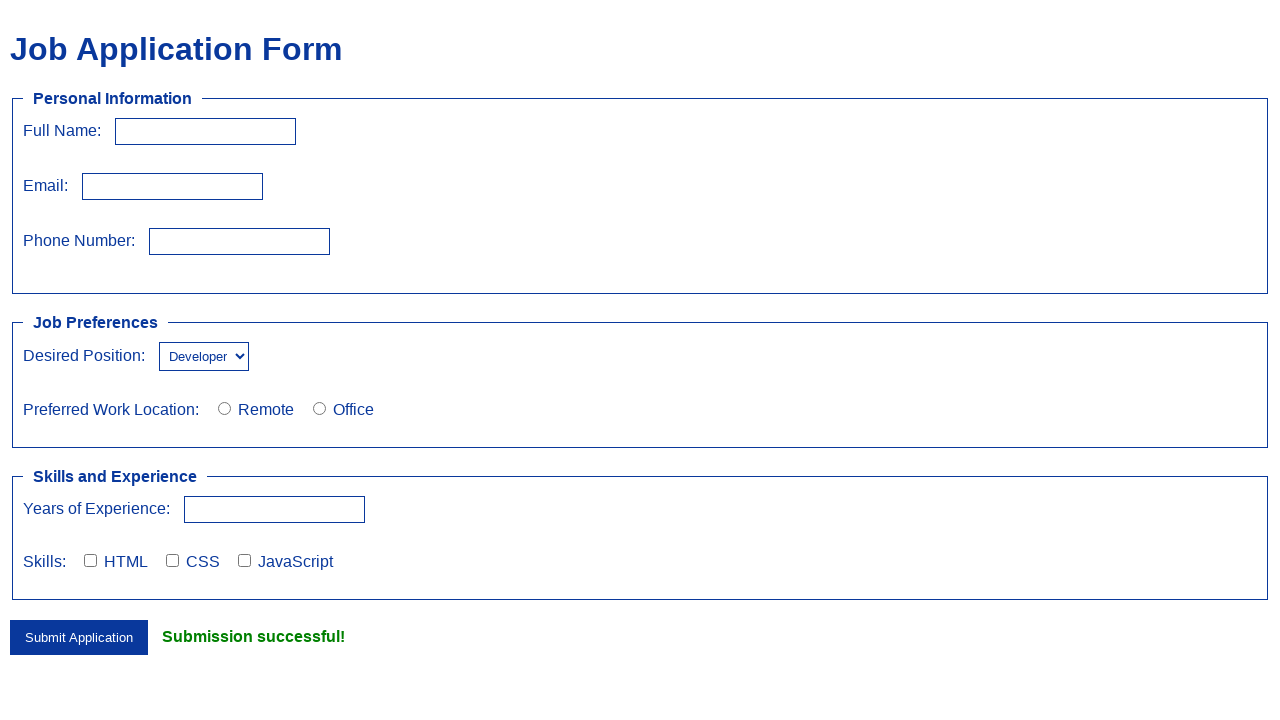

Success message appeared after form submission
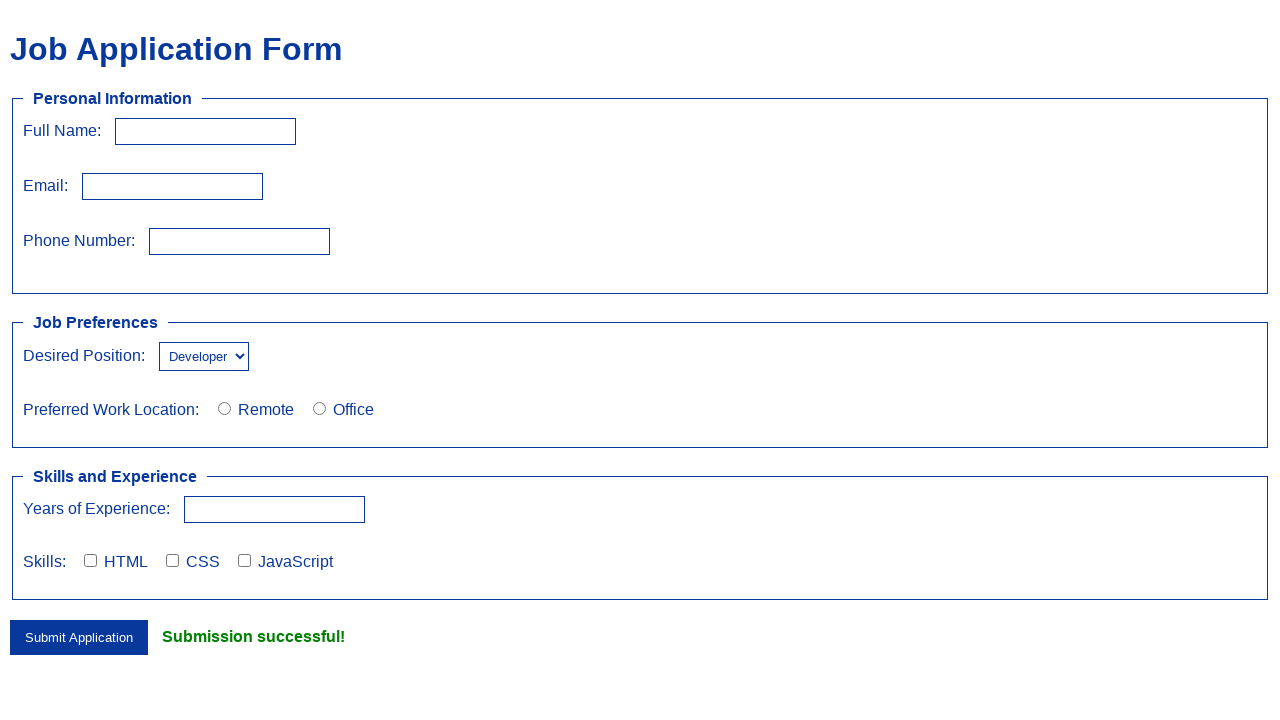

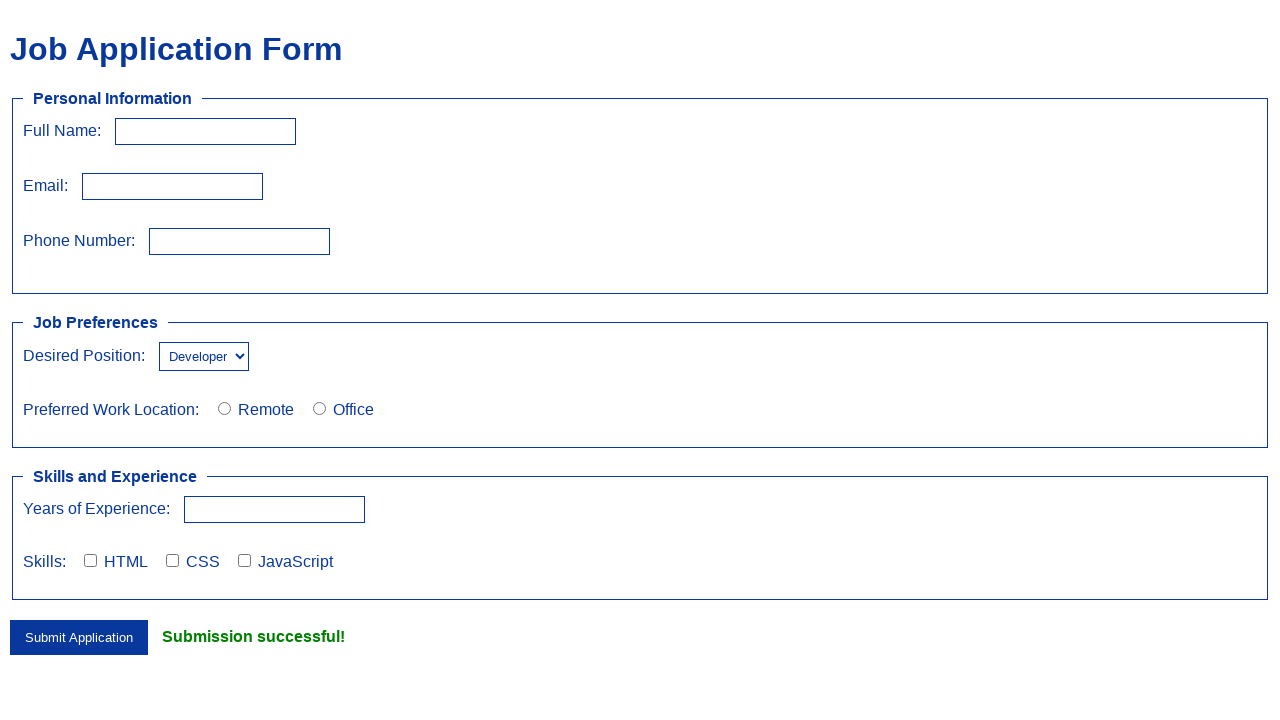